Tests finding a dynamically calculated link text (based on a mathematical formula), clicking it to navigate to a form page, and filling out a multi-field form with personal information before submitting.

Starting URL: http://suninjuly.github.io/find_link_text

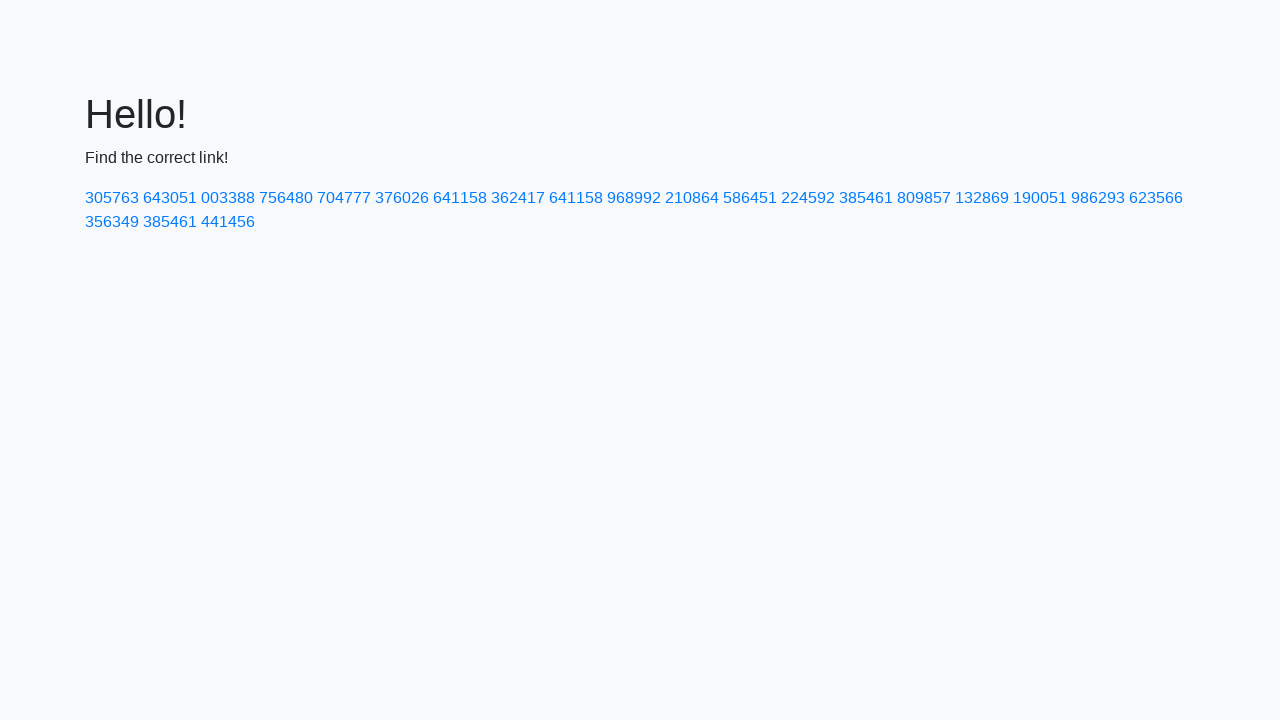

Clicked link with calculated text '224592' (ceil(π^e * 10000)) at (808, 198) on text=224592
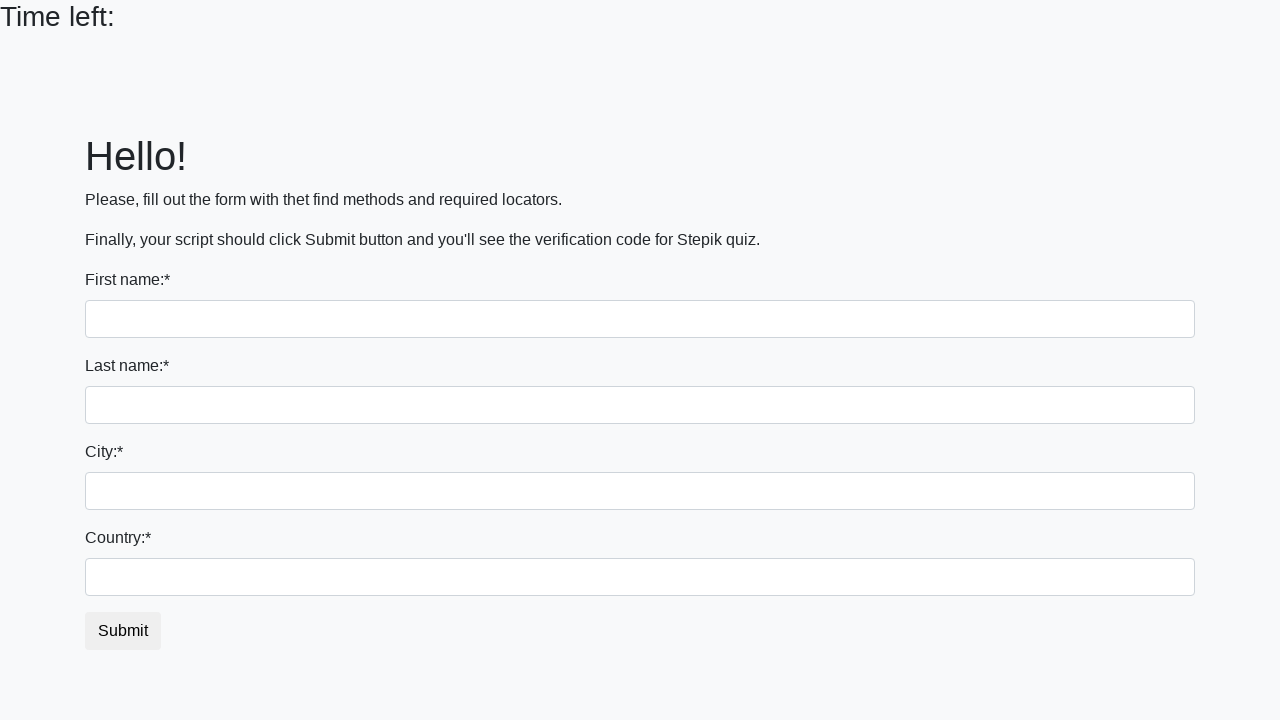

Form page loaded with input fields visible
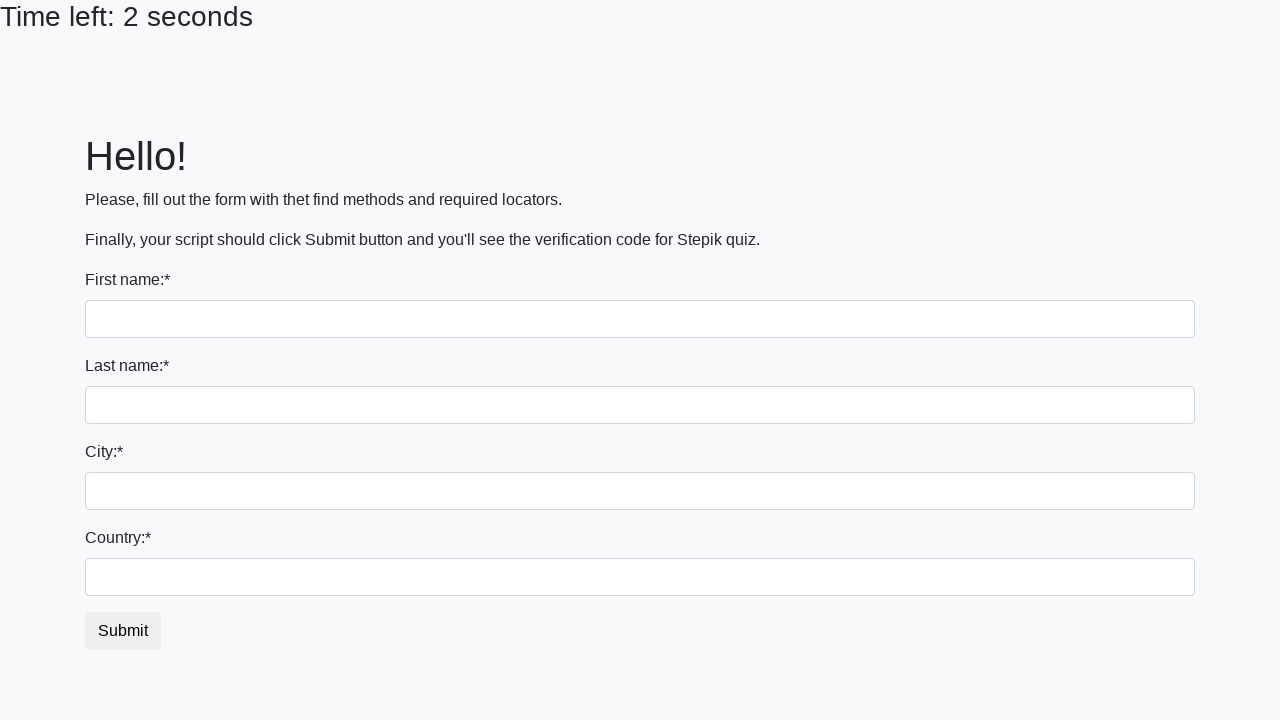

Filled first name field with 'Ivan' on input >> nth=0
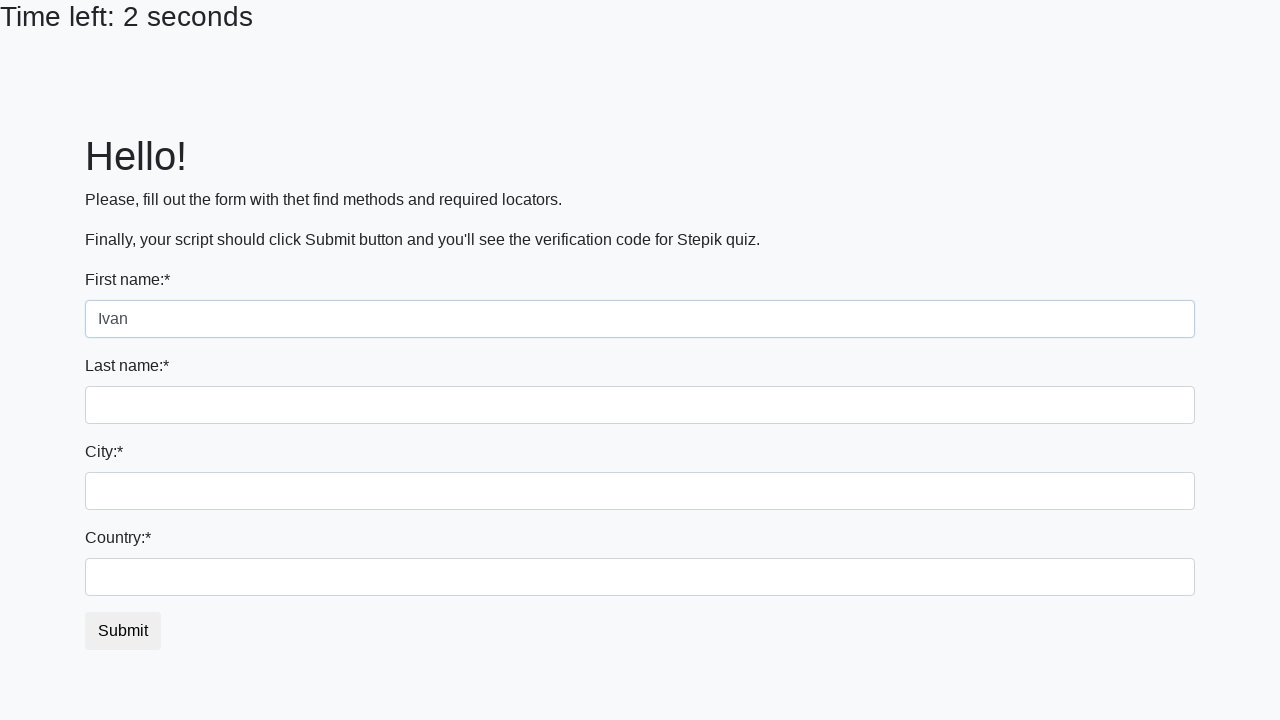

Filled last name field with 'Petrov' on input[name='last_name']
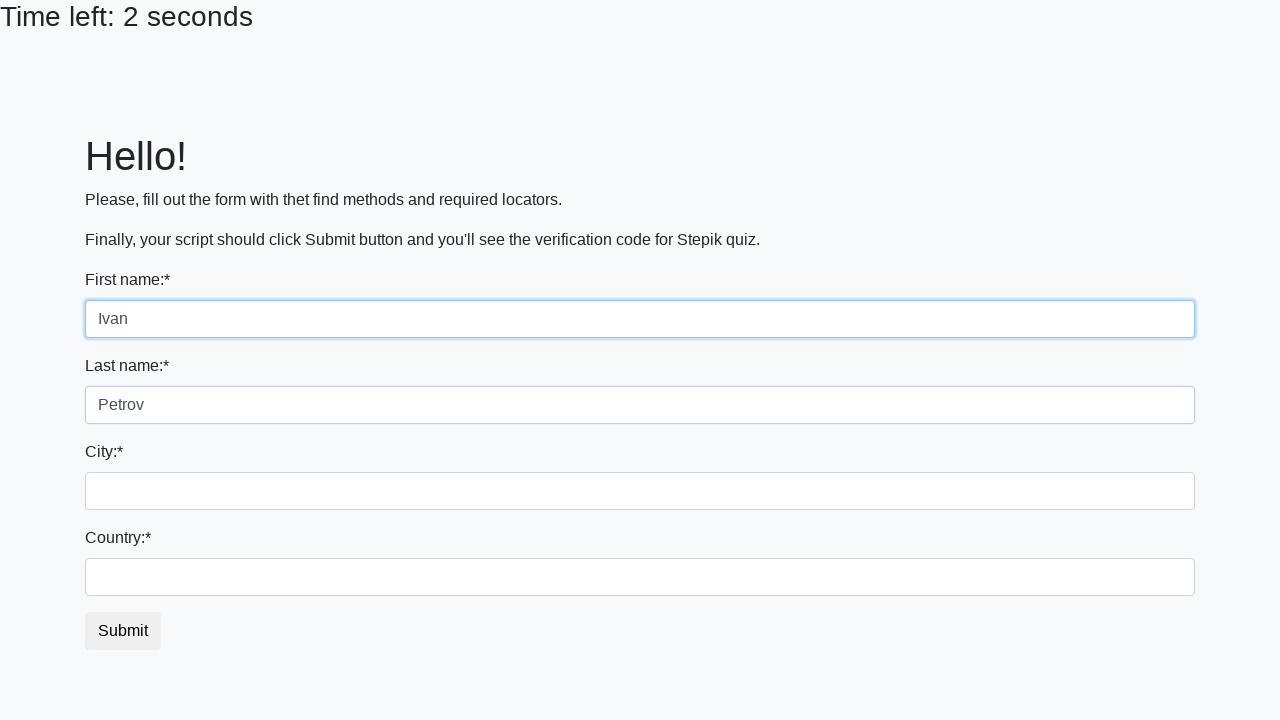

Filled city field with 'Smolensk' on .form-control.city
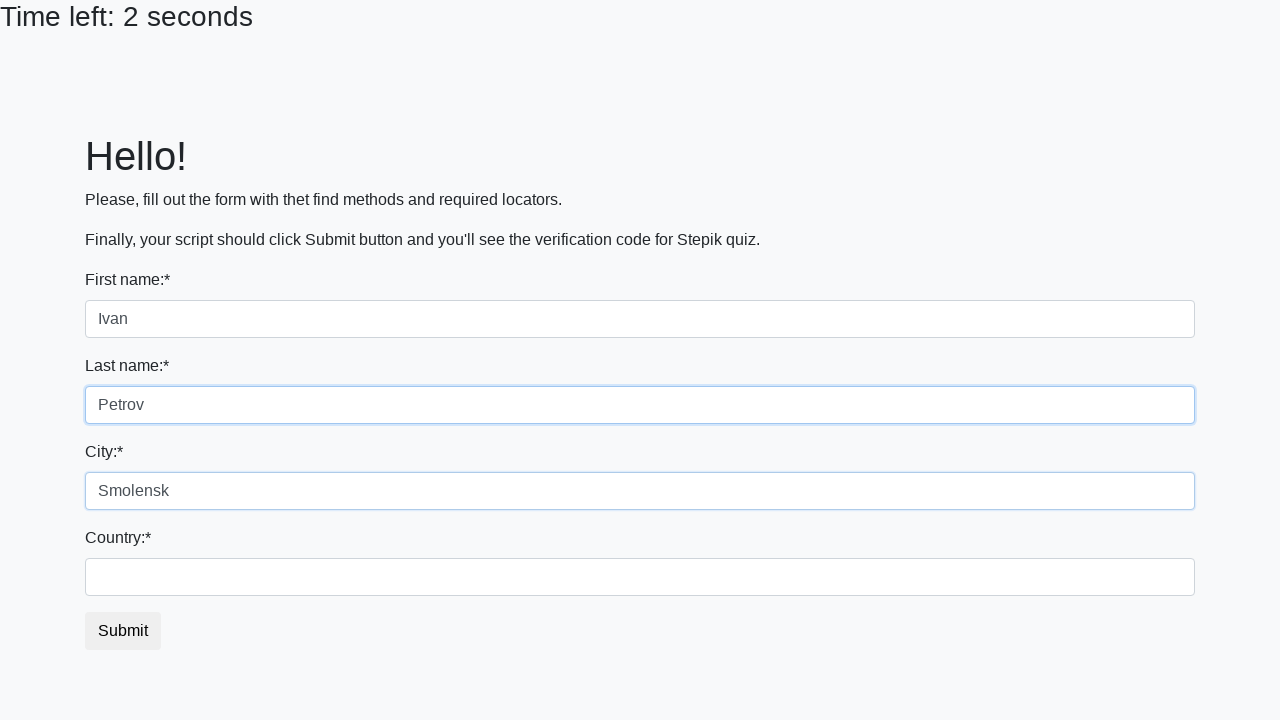

Filled country field with 'Russia' on #country
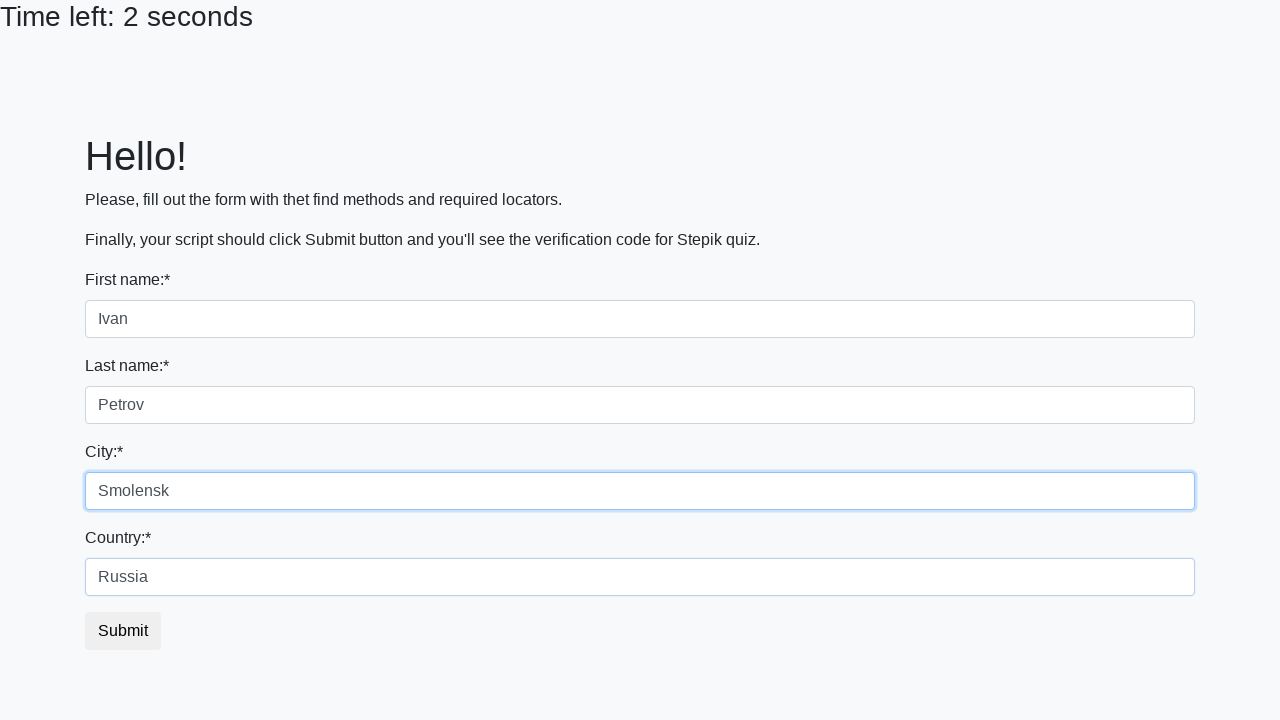

Clicked submit button to complete form submission at (123, 631) on button.btn
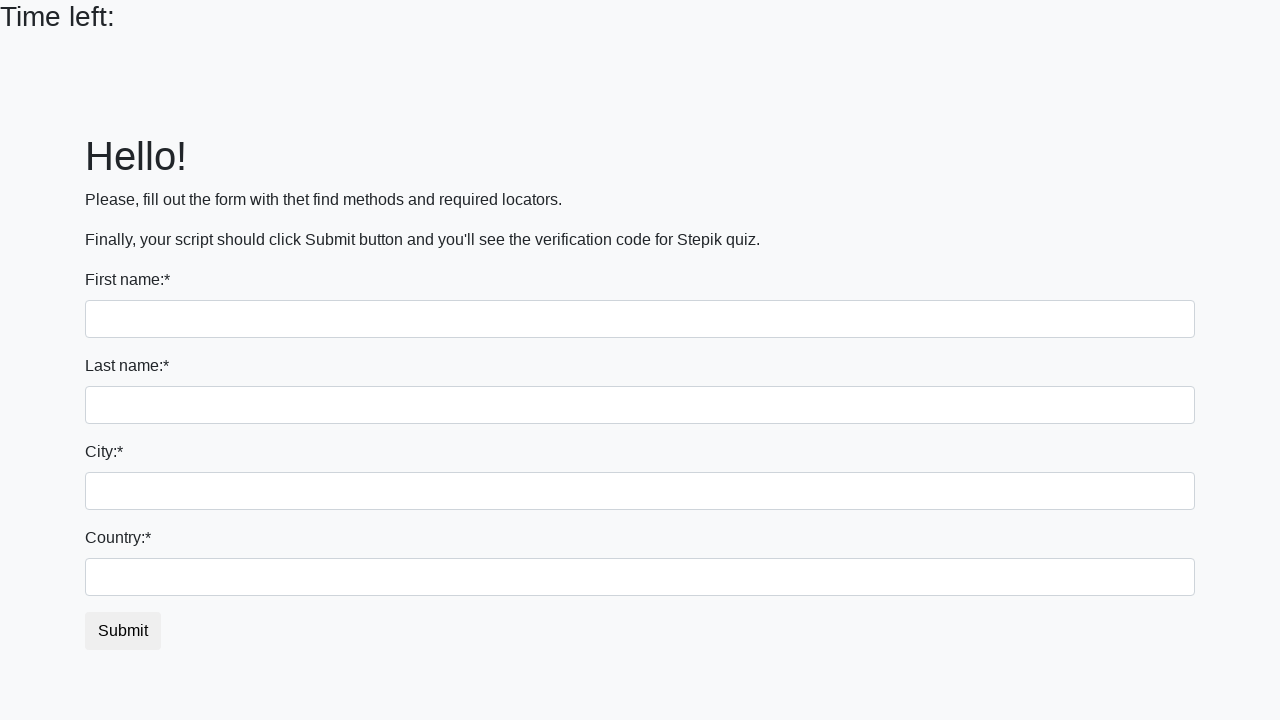

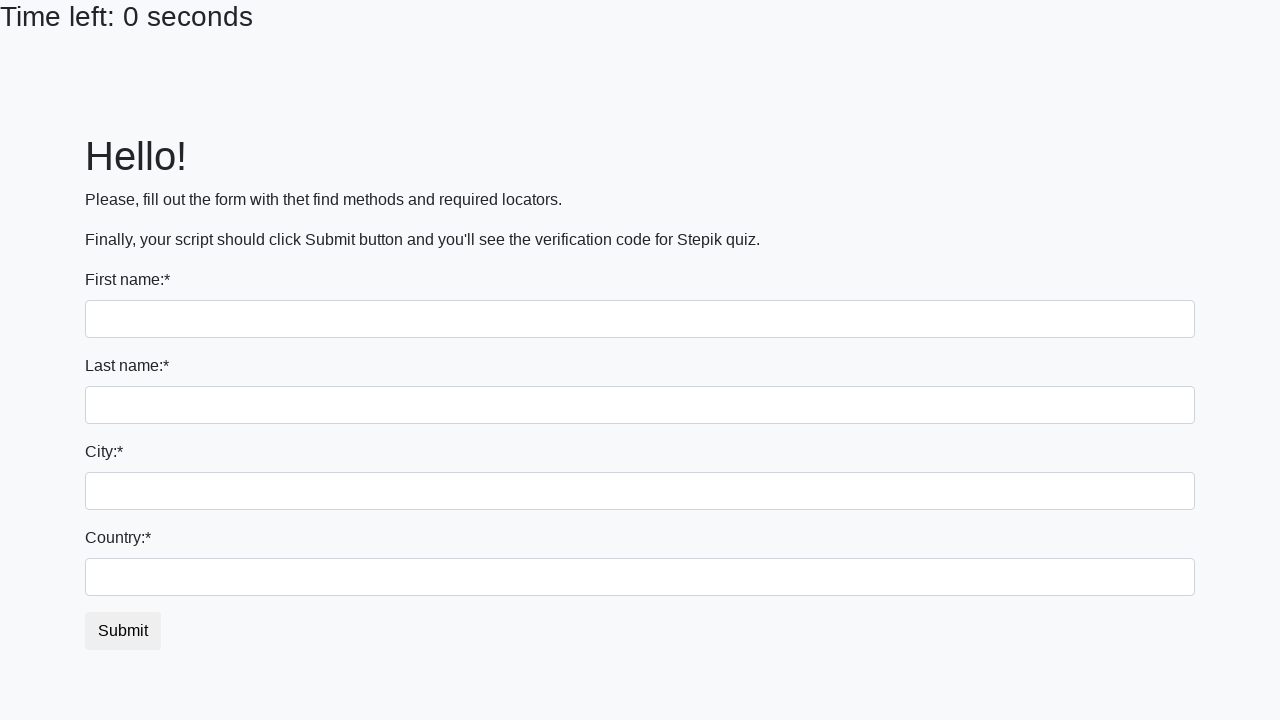